Tests navigation through footer links by opening each link in the first column in new tabs and verifying they load

Starting URL: https://rahulshettyacademy.com/AutomationPractice/

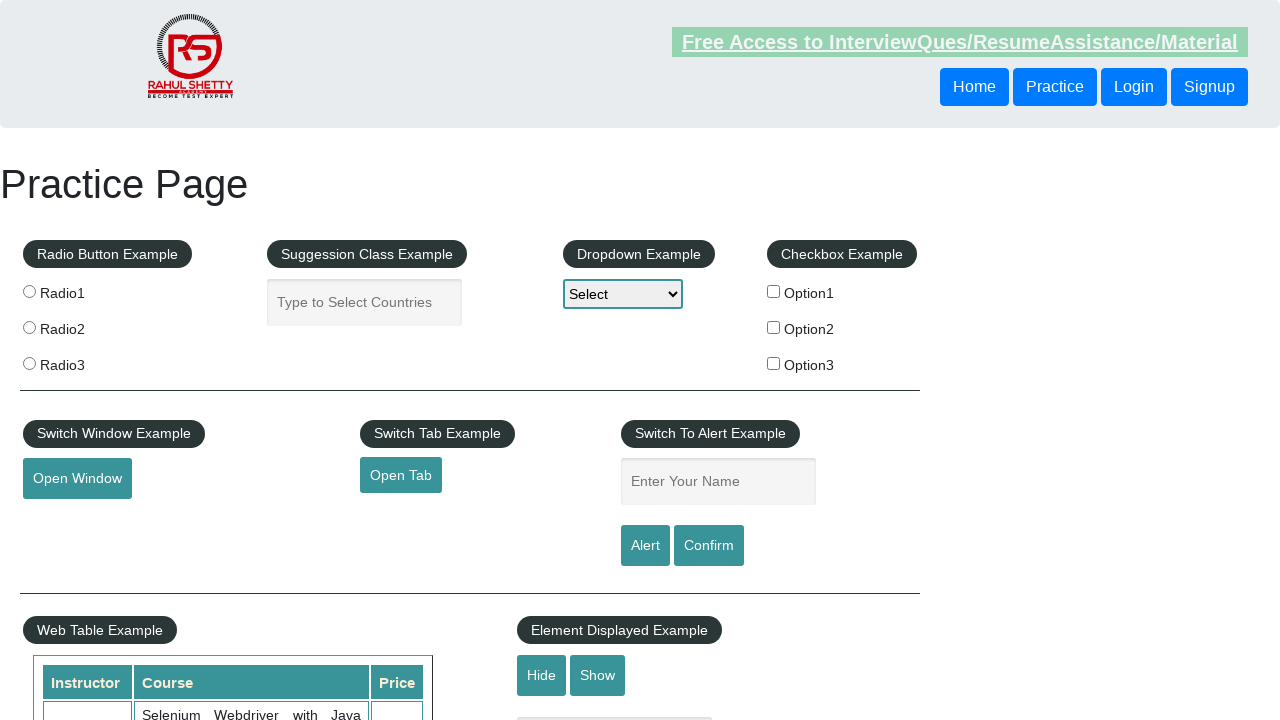

Located all links on page - found 27 total links
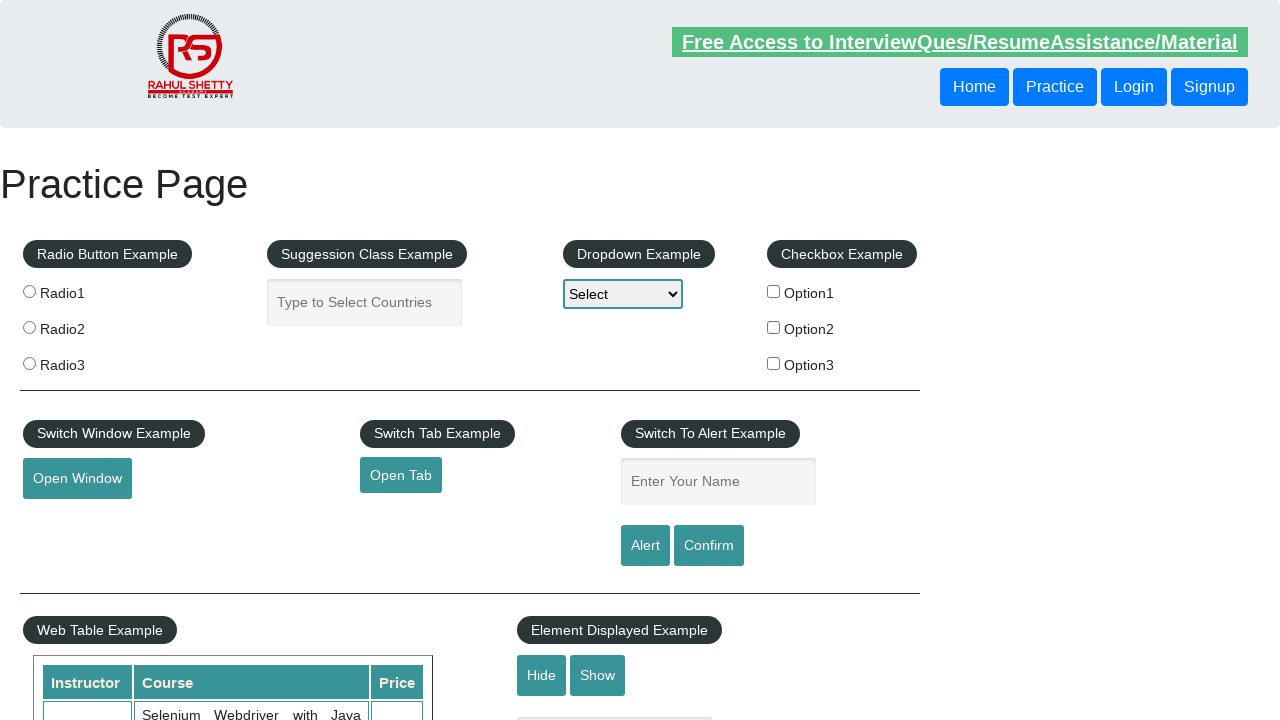

Located footer section
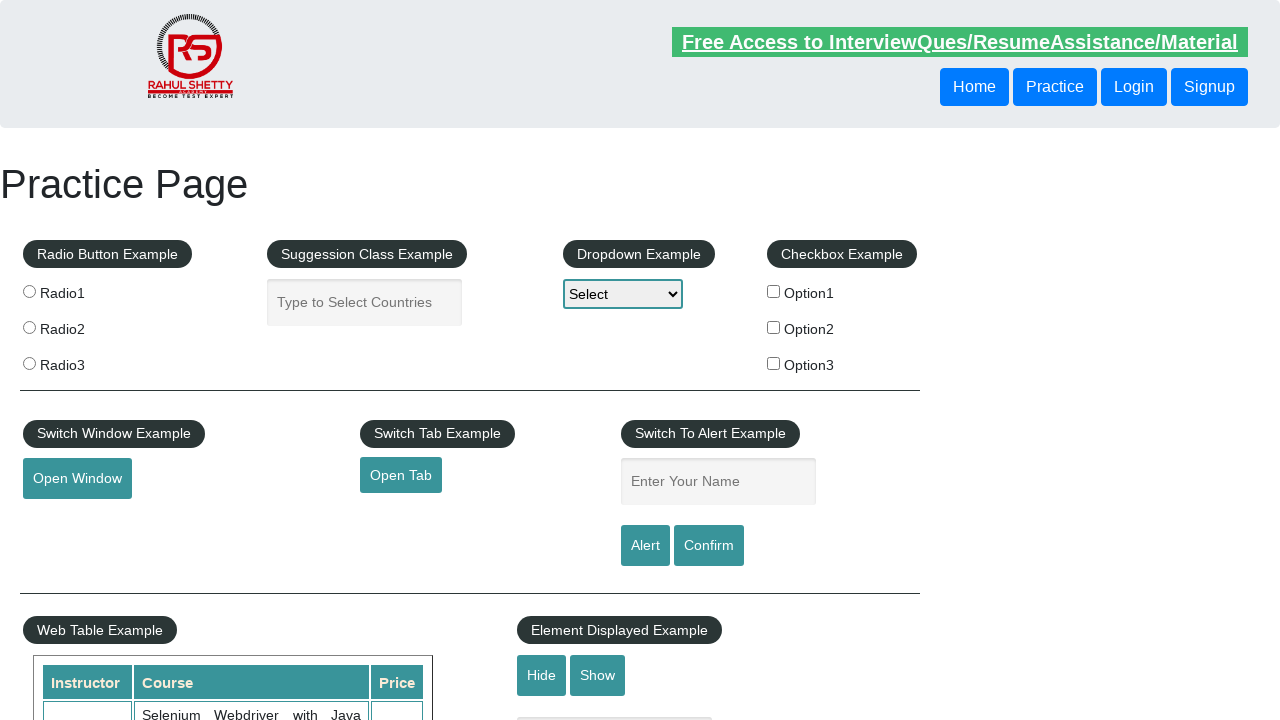

Found 20 links in footer section
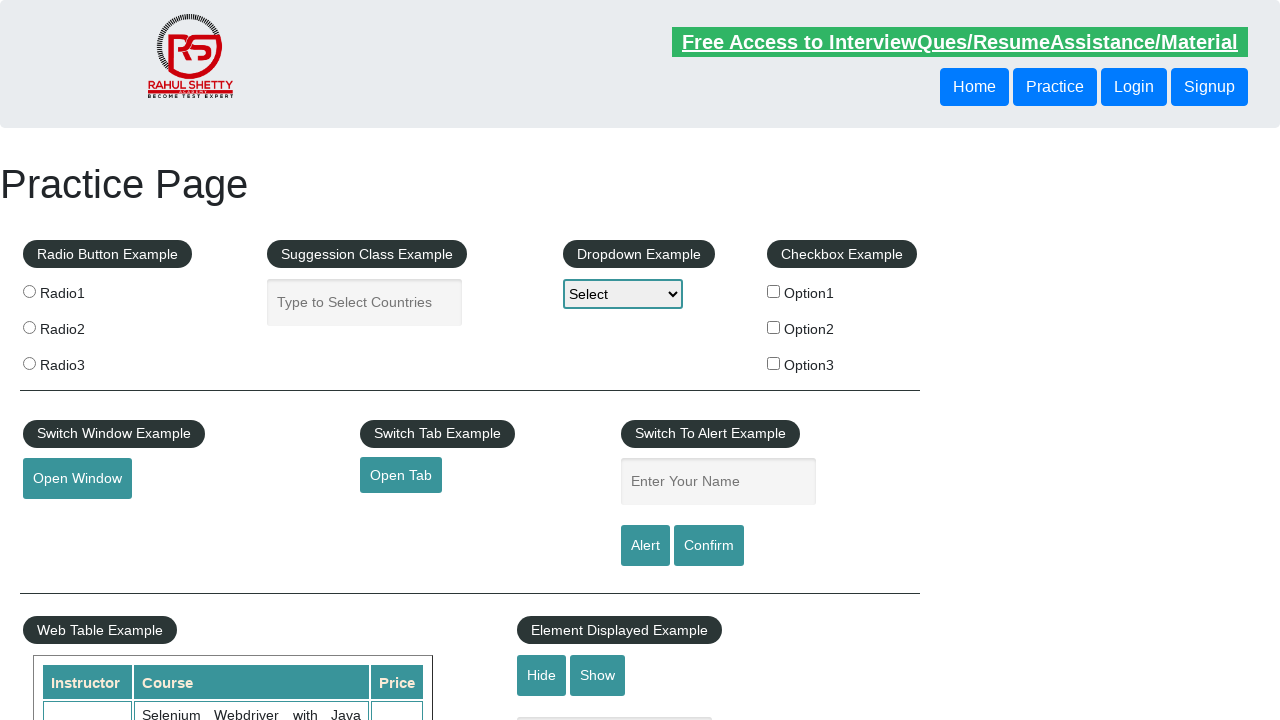

Located first column of footer
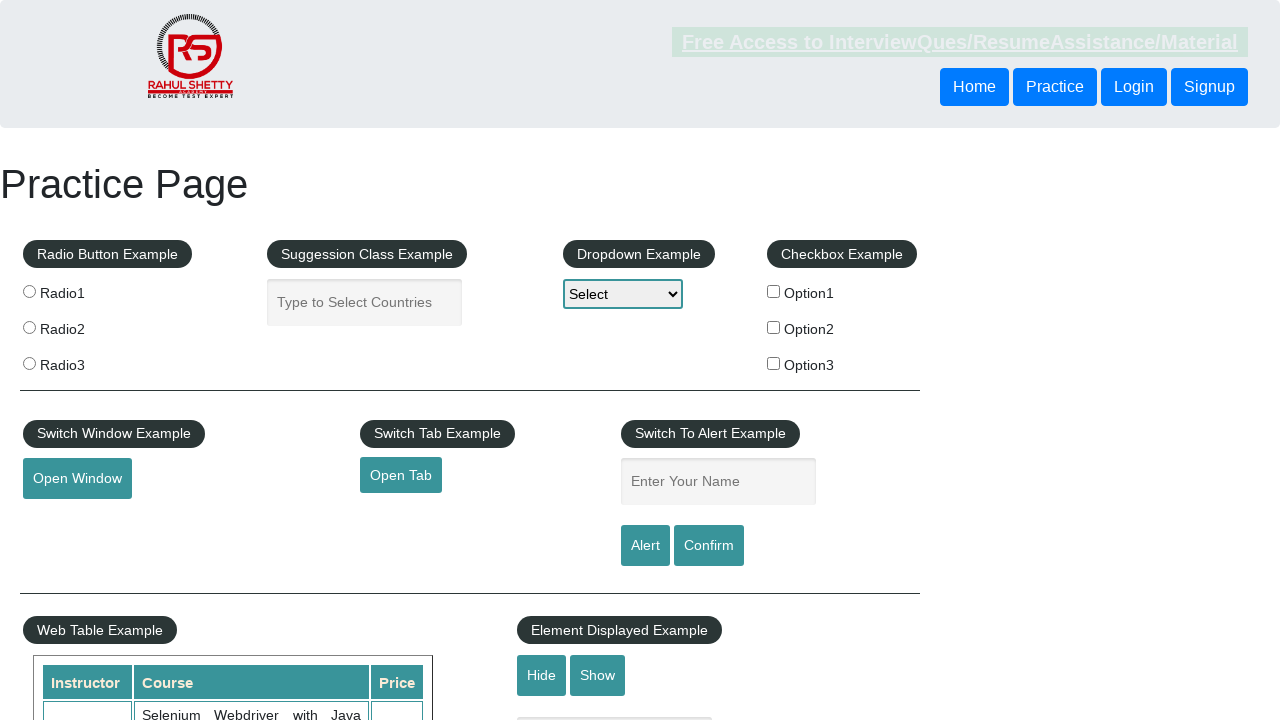

Found 5 links in first footer column
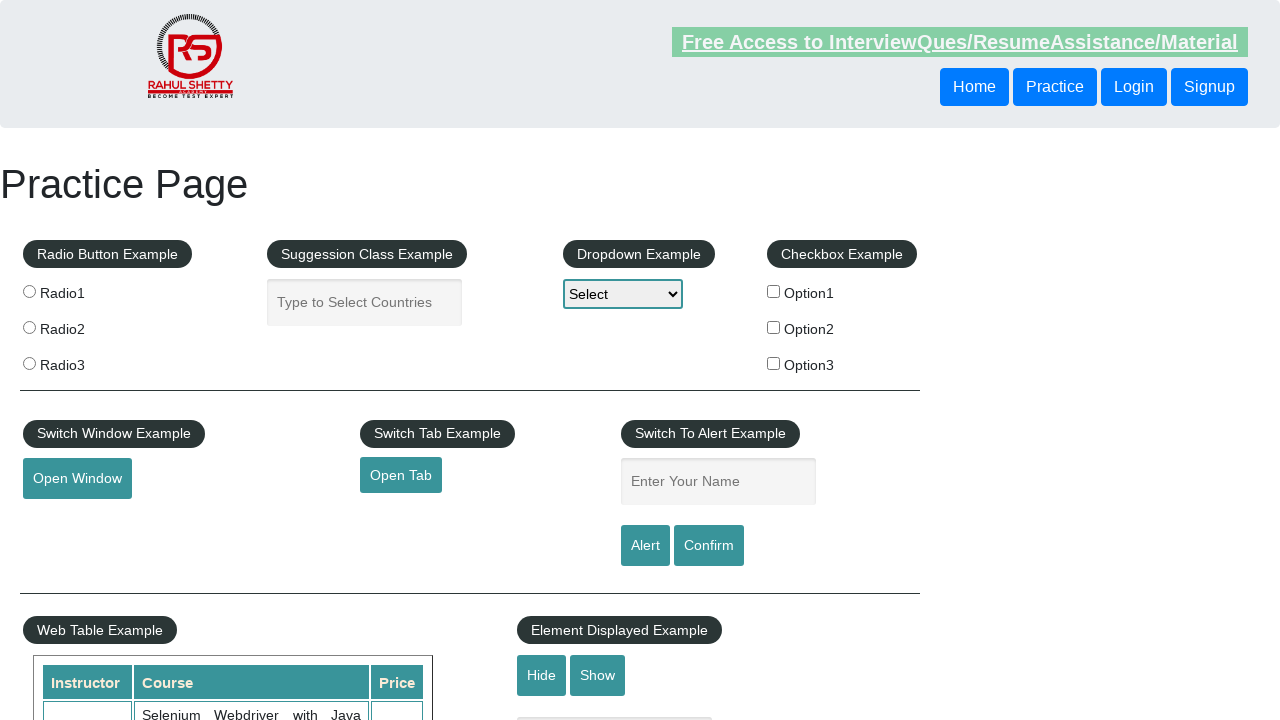

Opened first column link 1 in new tab using Ctrl+Click at (68, 520) on #gf-BIG >> xpath=//table/tbody/tr/td[1]/ul >> a >> nth=1
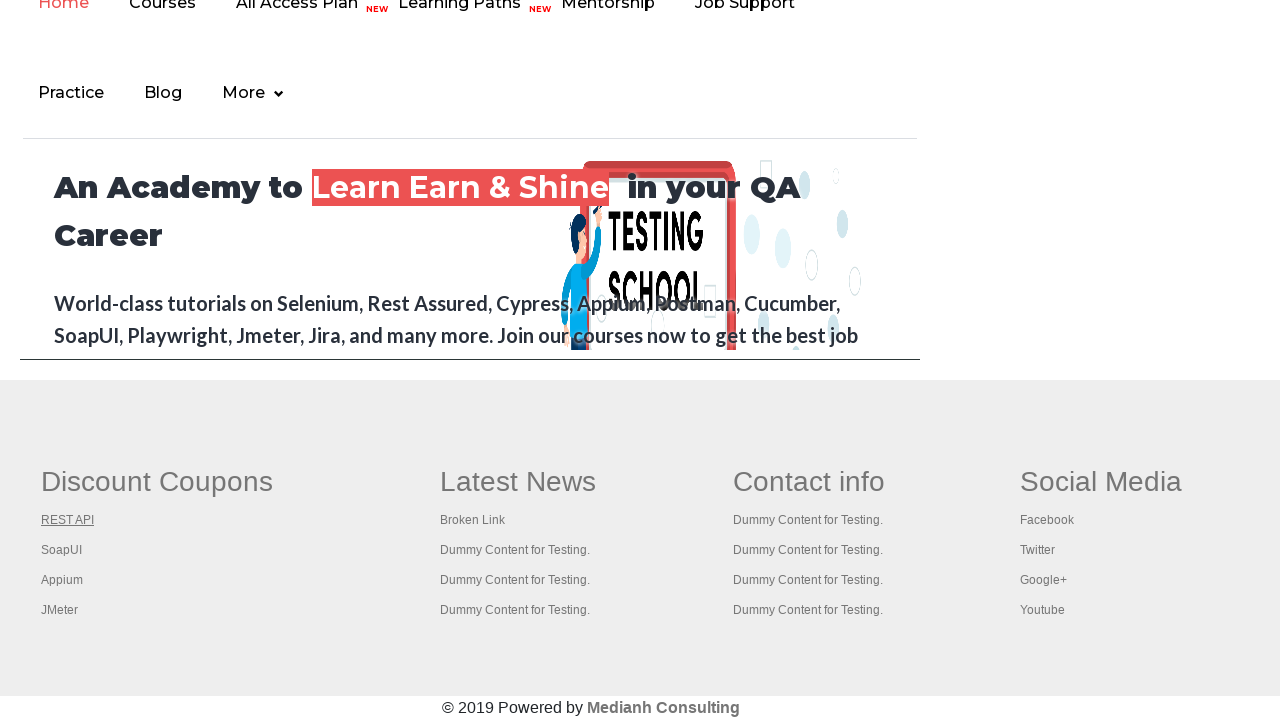

Opened first column link 2 in new tab using Ctrl+Click at (62, 550) on #gf-BIG >> xpath=//table/tbody/tr/td[1]/ul >> a >> nth=2
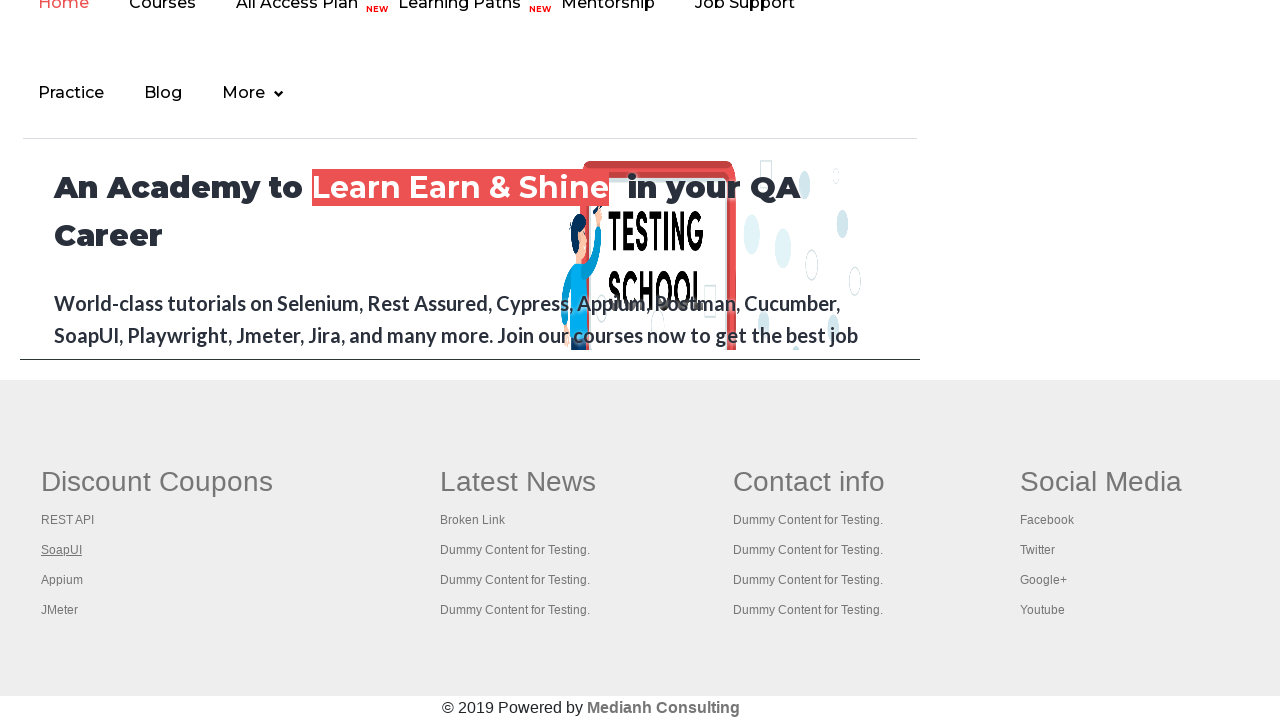

Opened first column link 3 in new tab using Ctrl+Click at (62, 580) on #gf-BIG >> xpath=//table/tbody/tr/td[1]/ul >> a >> nth=3
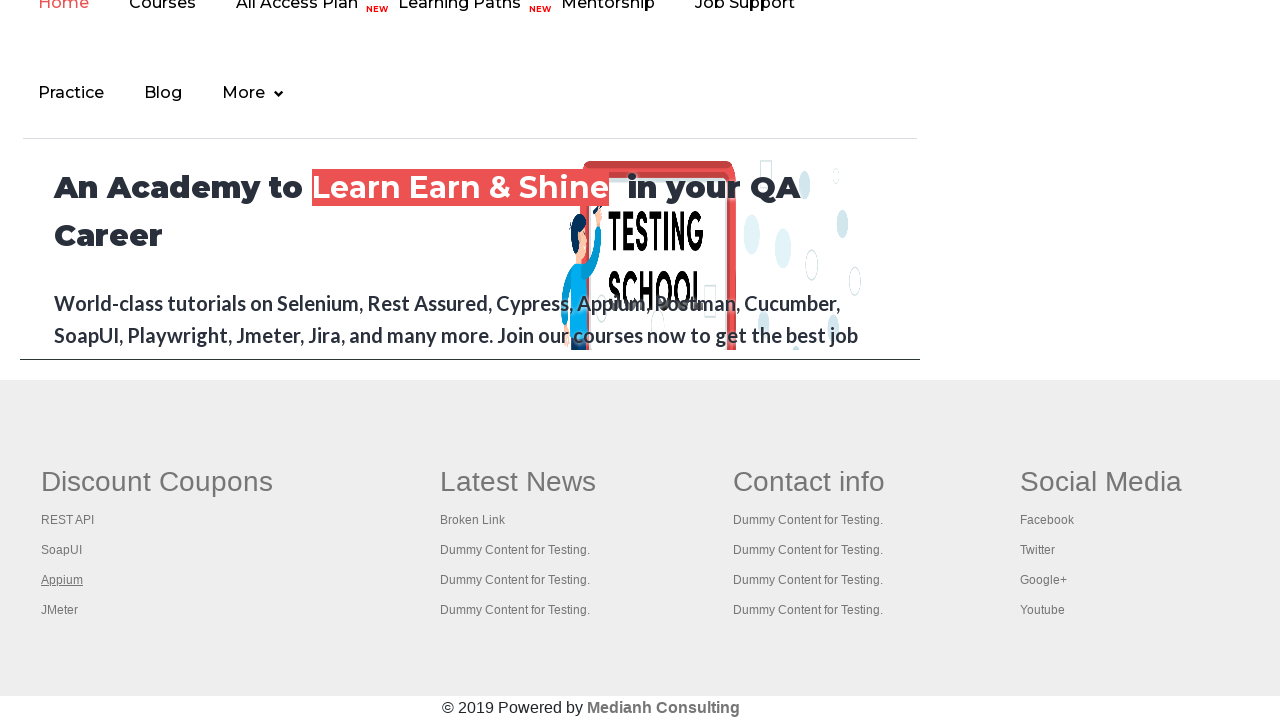

Opened first column link 4 in new tab using Ctrl+Click at (60, 610) on #gf-BIG >> xpath=//table/tbody/tr/td[1]/ul >> a >> nth=4
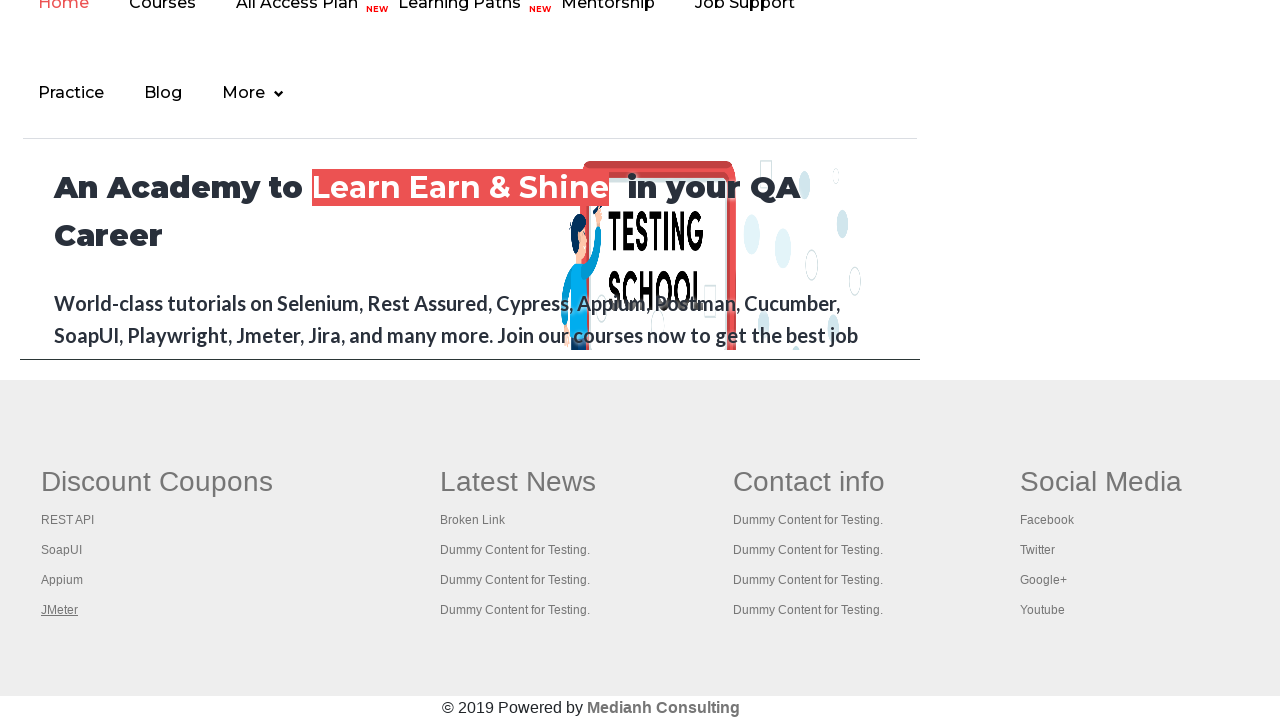

Waited 5000ms for all new tabs to load
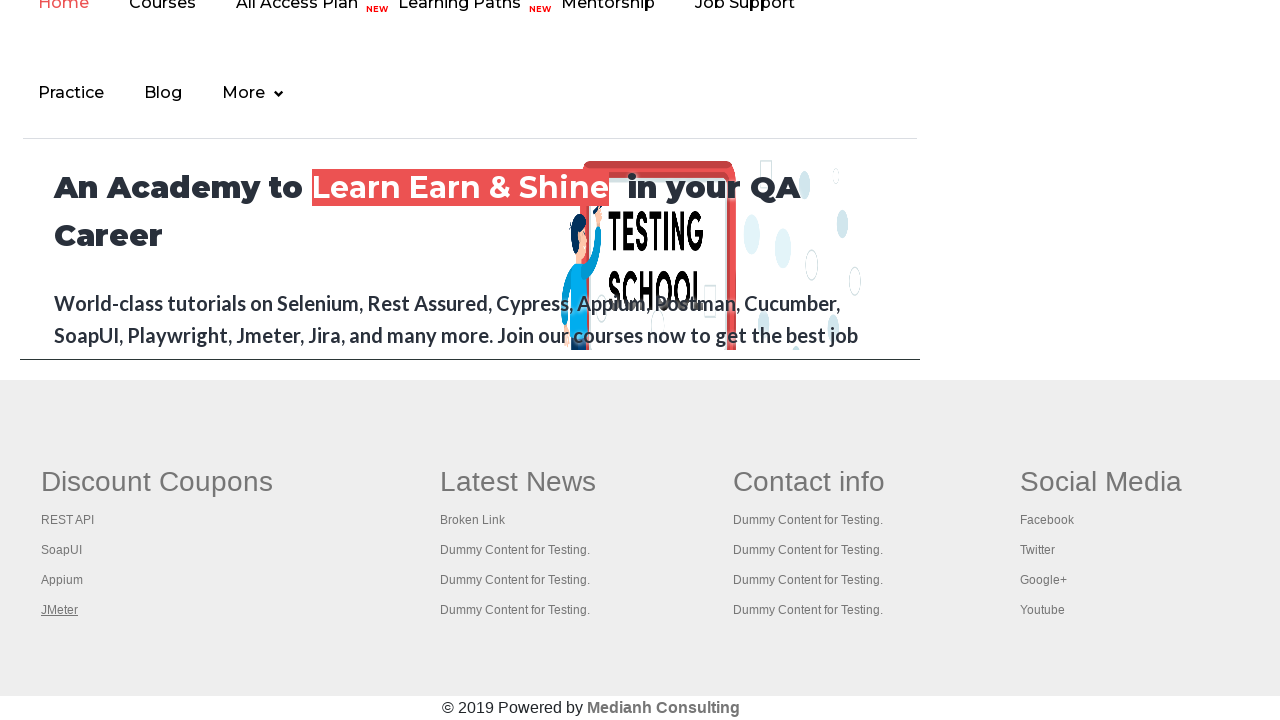

Retrieved all open pages/tabs - found 5 tabs
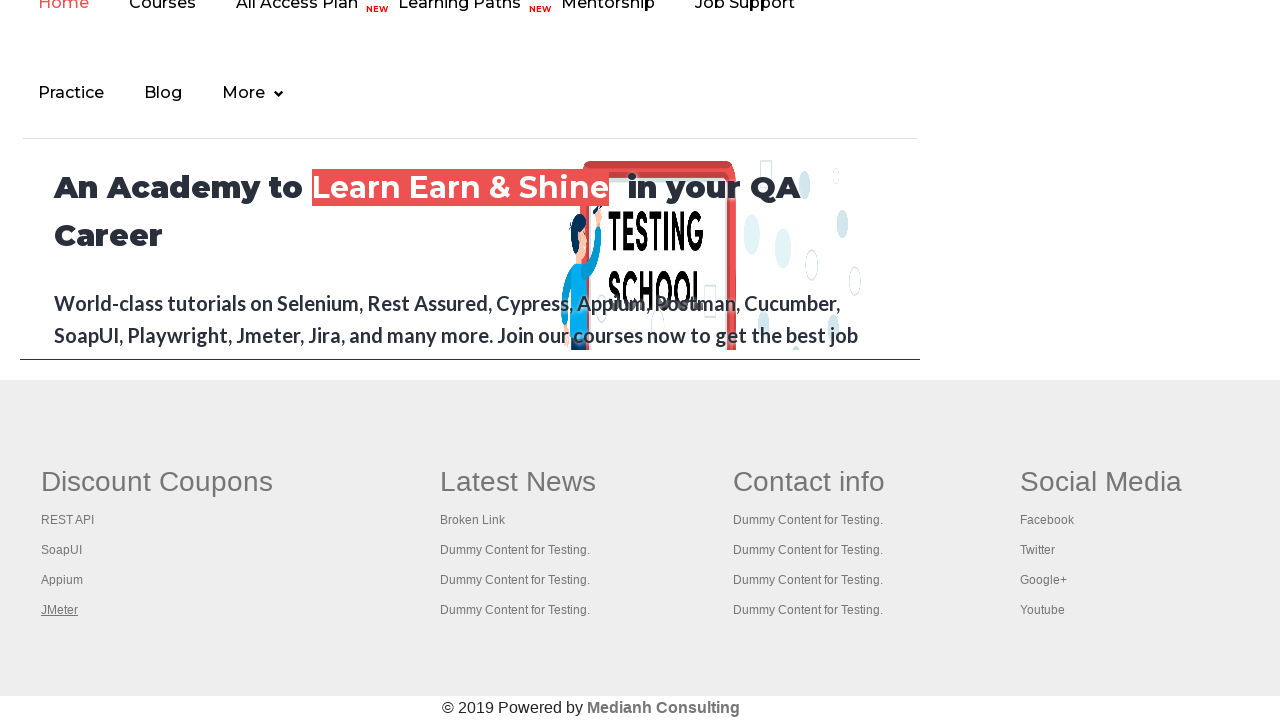

Opened tab with title: Practice Page
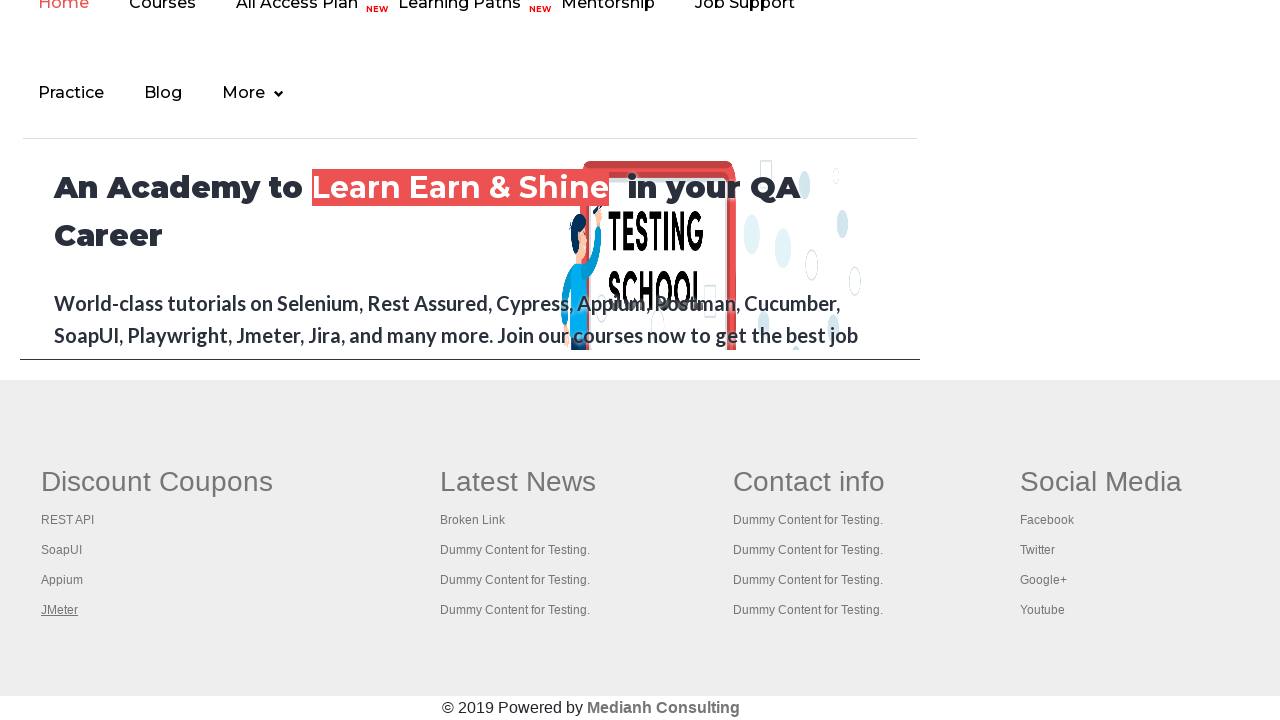

Opened tab with title: REST API Tutorial
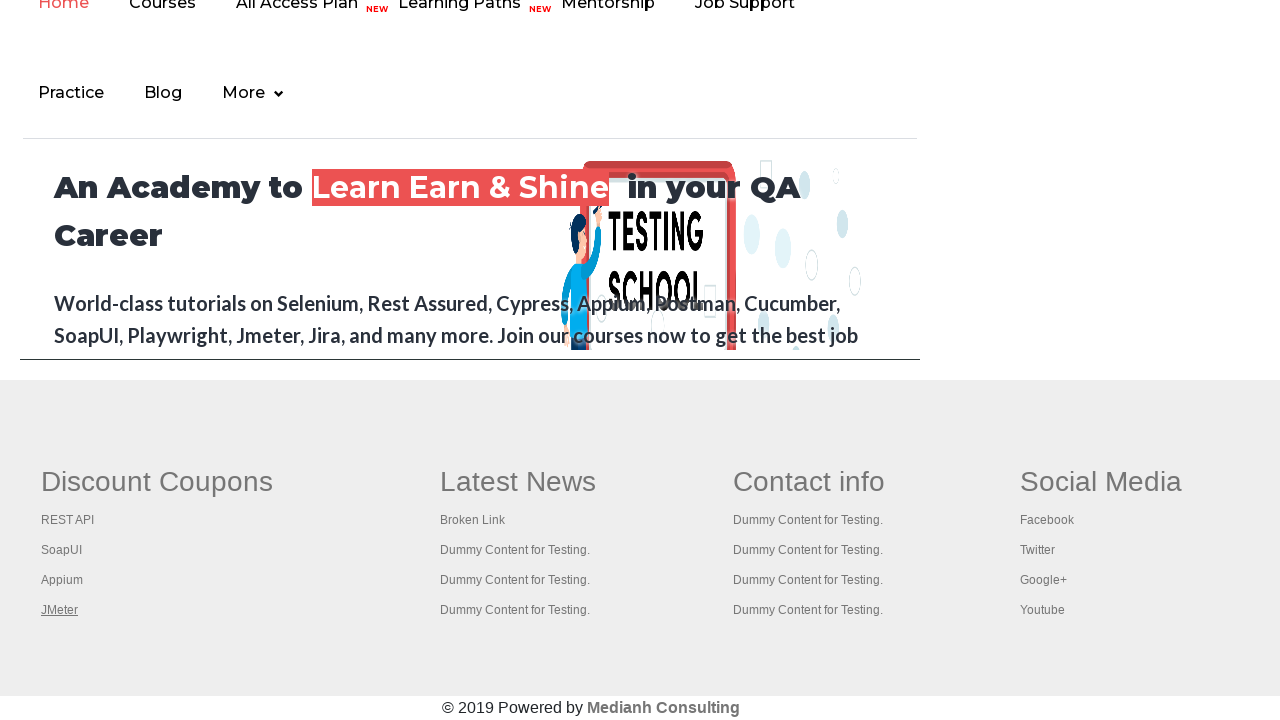

Opened tab with title: The World’s Most Popular API Testing Tool | SoapUI
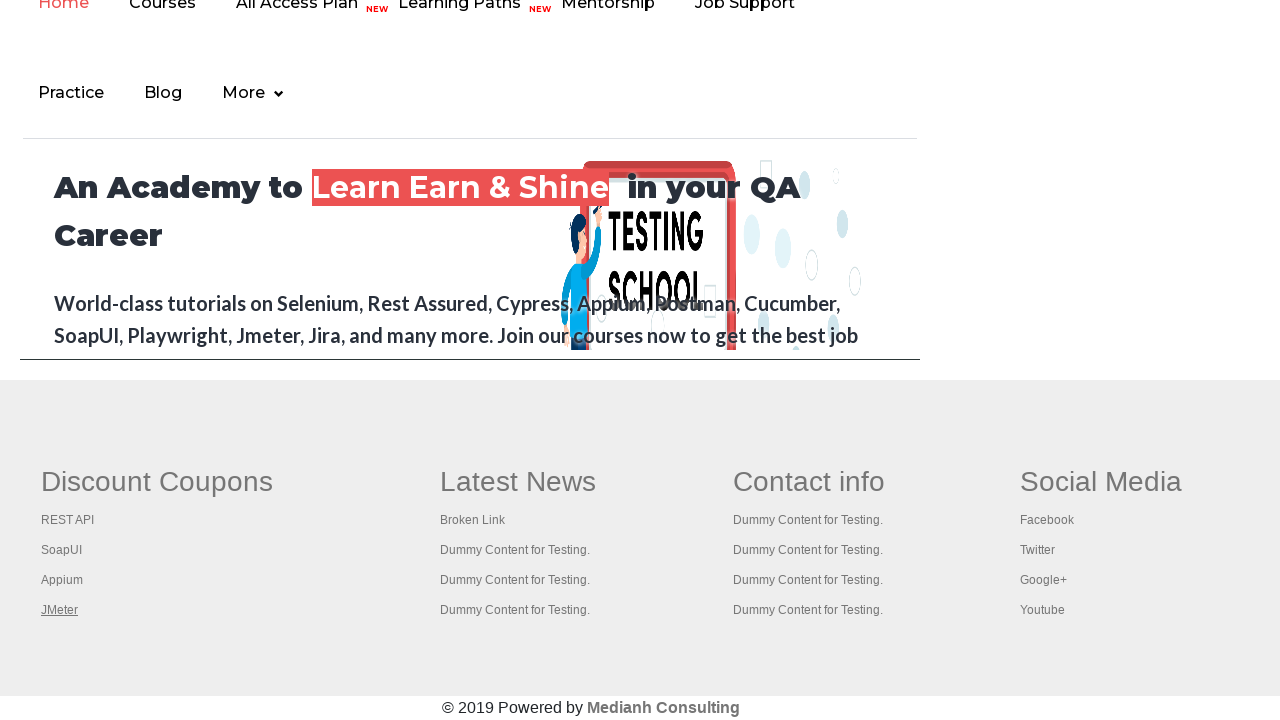

Opened tab with title: Appium tutorial for Mobile Apps testing | RahulShetty Academy | Rahul
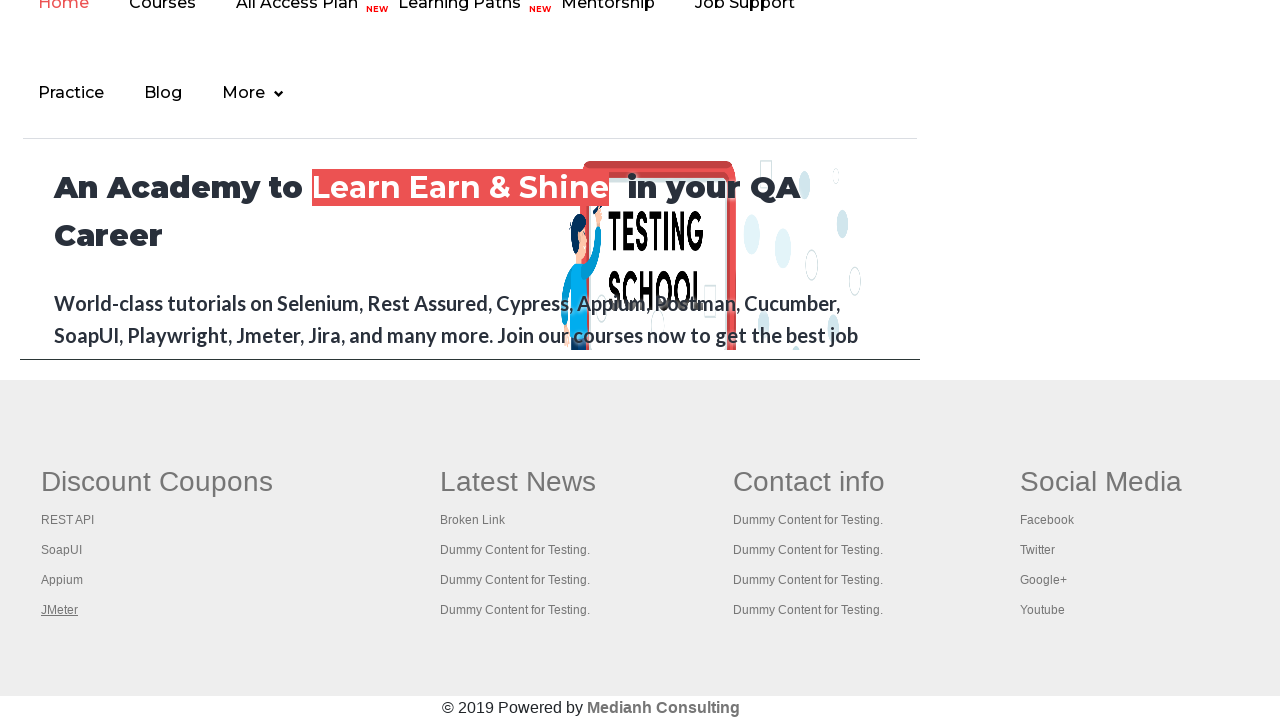

Opened tab with title: Apache JMeter - Apache JMeter™
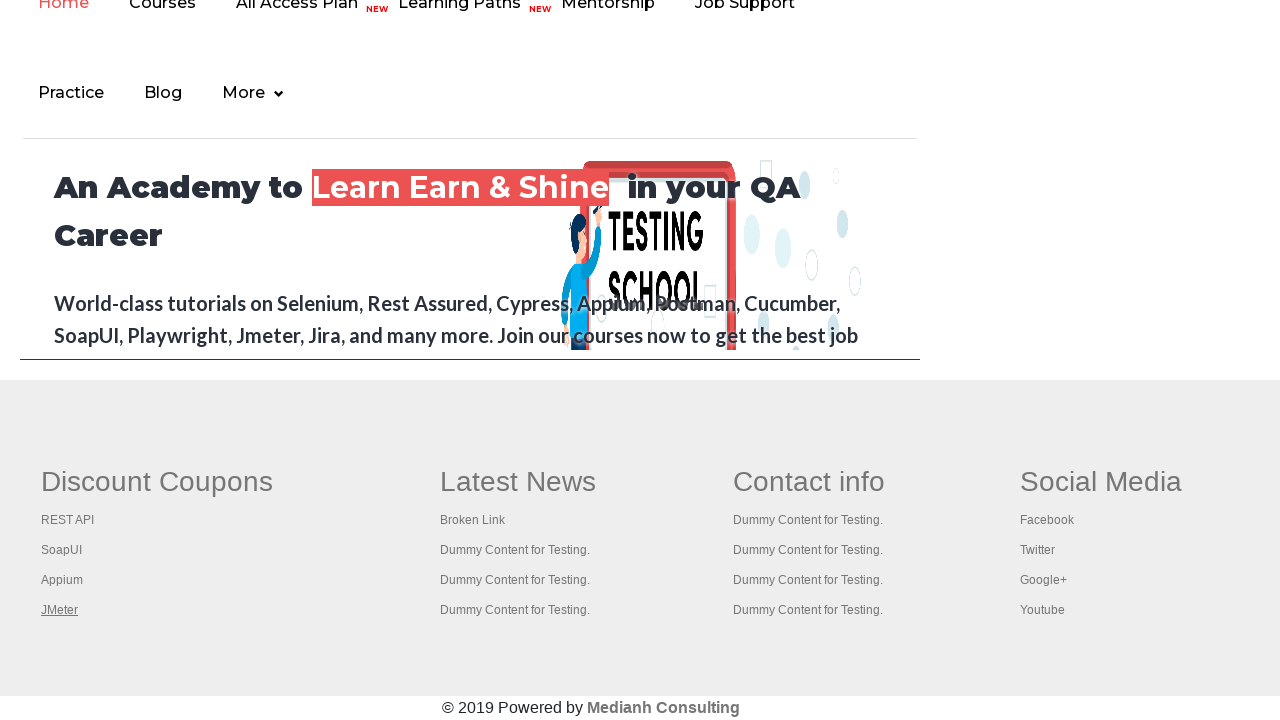

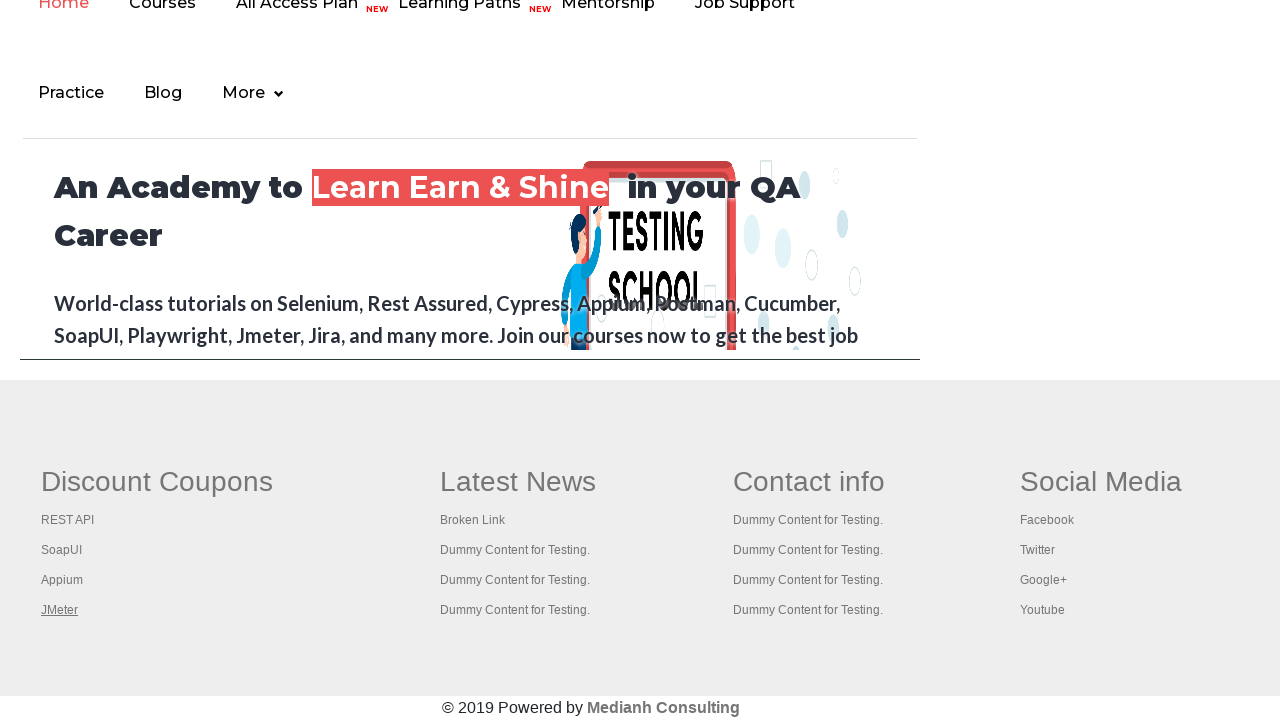